Navigates to a test page and clicks on a button to trigger a JavaScript exception

Starting URL: https://www.selenium.dev/selenium/web/bidi/logEntryAdded.html

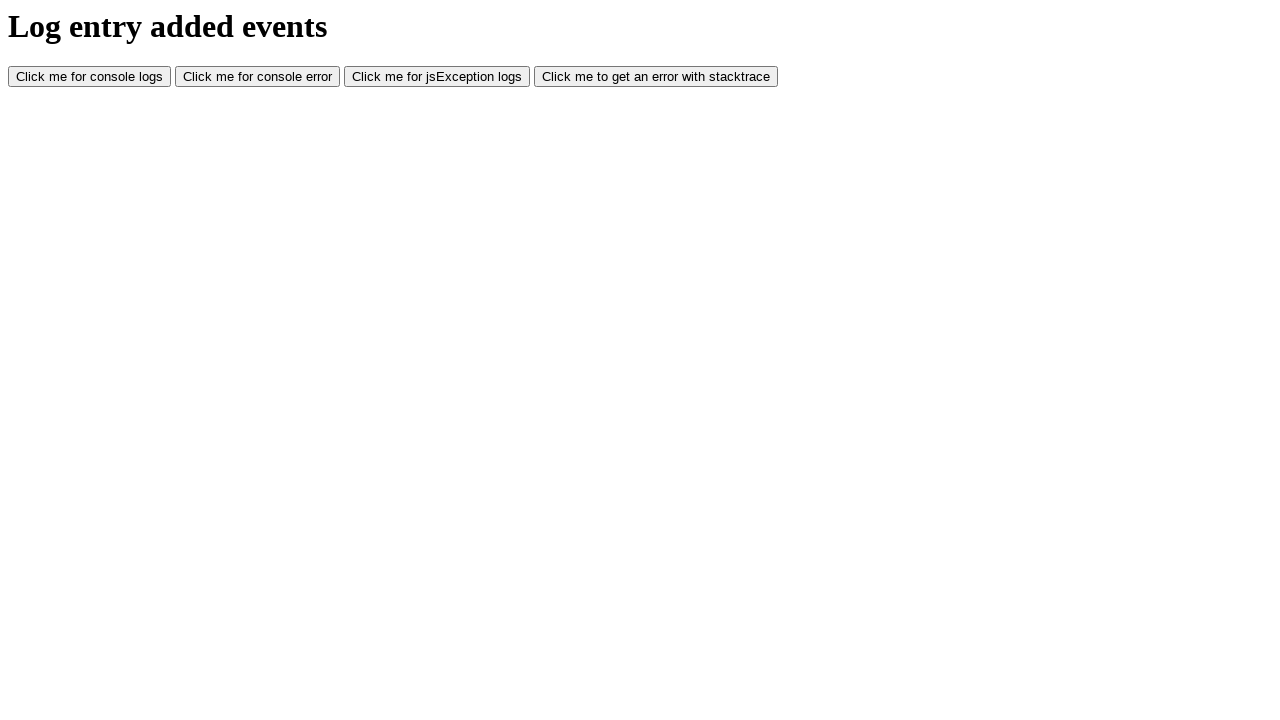

Navigated to JavaScript exception test page
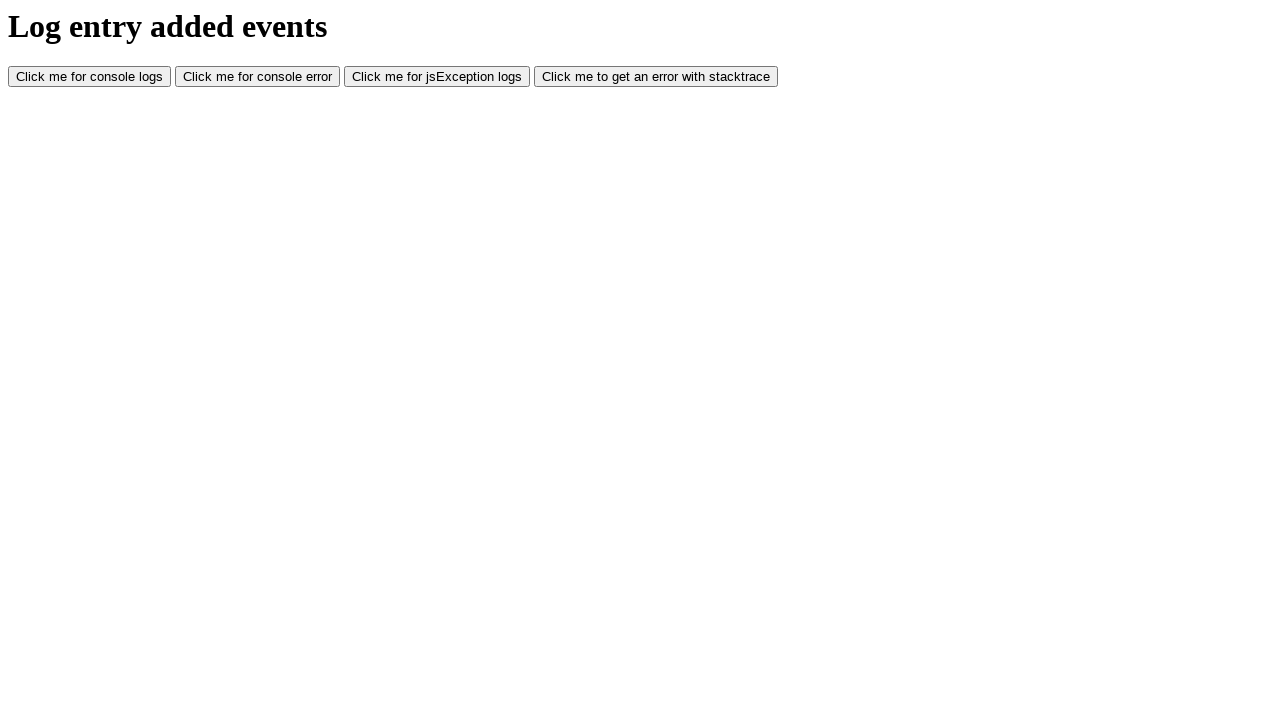

Clicked button to trigger JavaScript exception at (437, 77) on #jsException
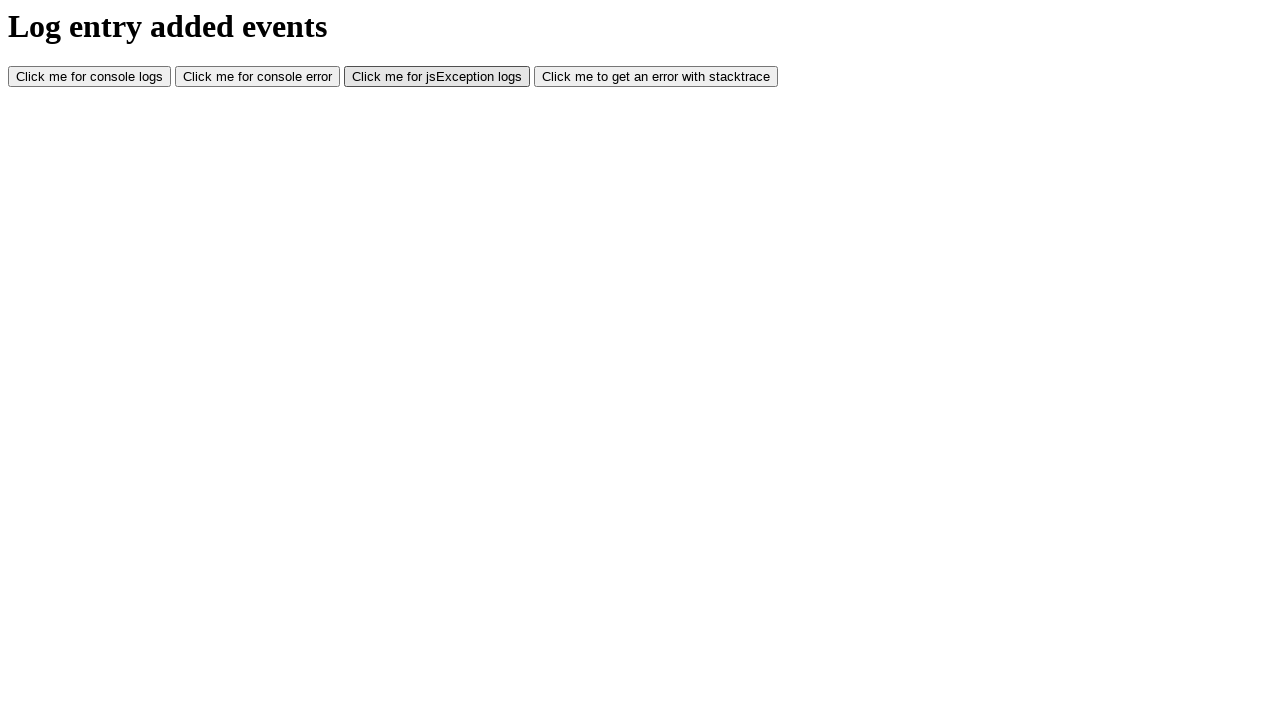

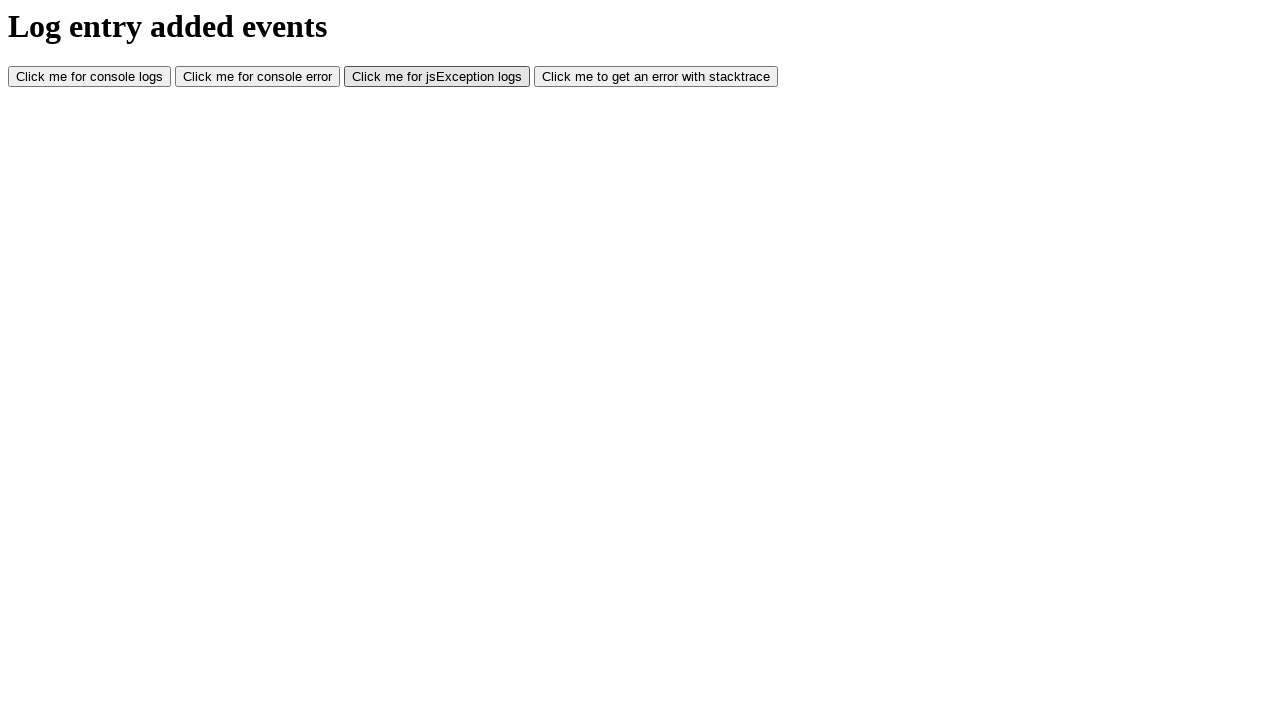